Tests dropdown selection functionality by selecting options from a state dropdown using different methods (by label, value, and index), verifying a specific option exists, and selecting multiple options from a hobbies dropdown.

Starting URL: https://freelance-learn-automation.vercel.app/signup

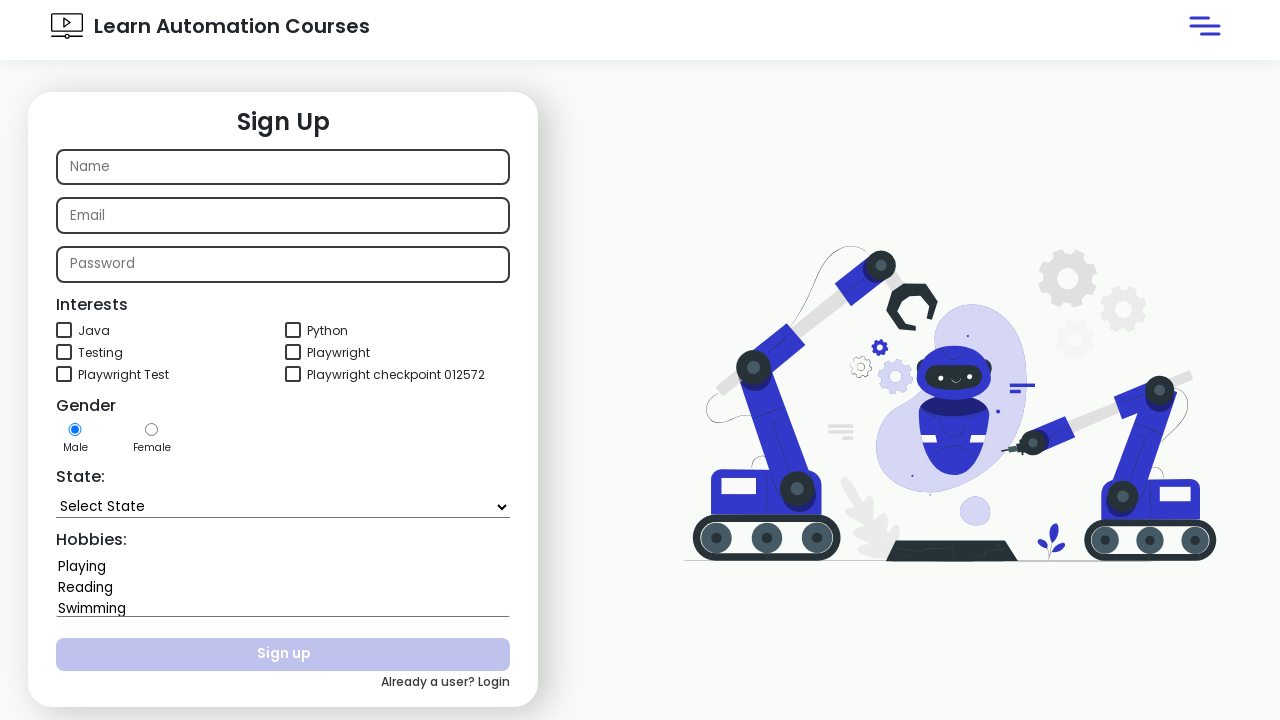

Selected 'Goa' from state dropdown by label on #state
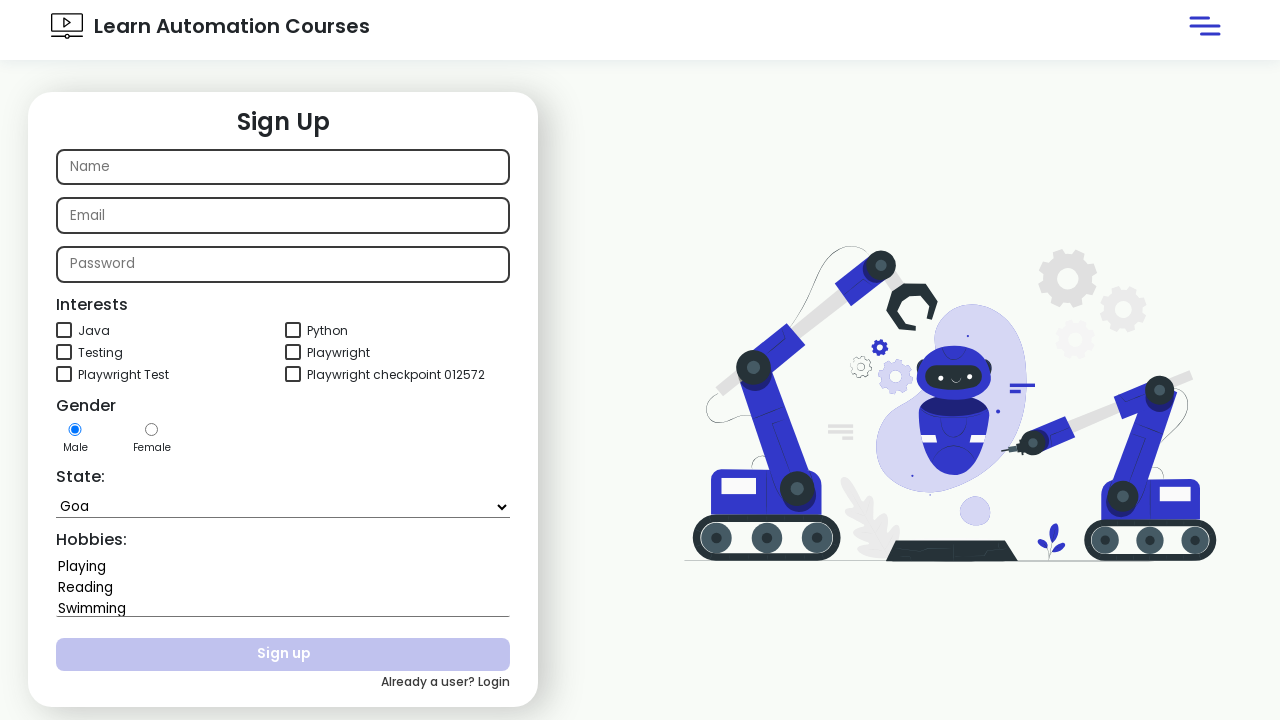

Selected 'Andaman and Nicobar Islands' from state dropdown by value on #state
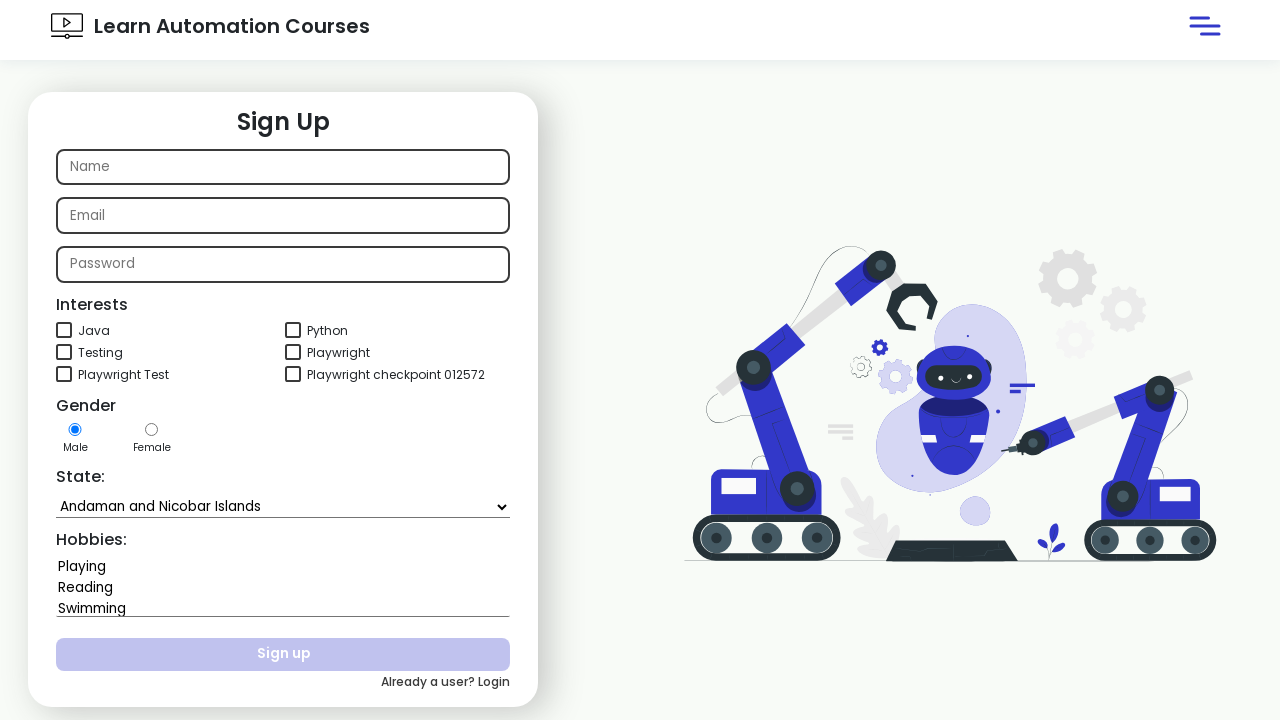

Selected state dropdown option at index 5 on #state
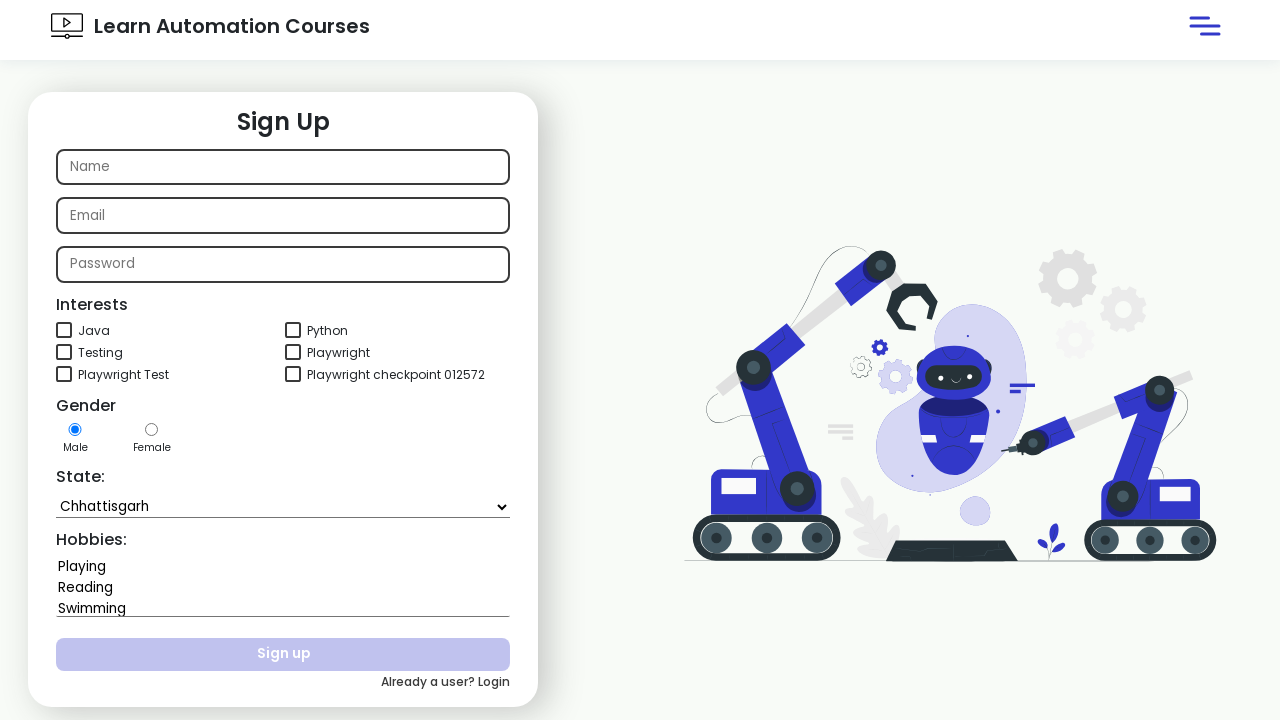

Retrieved state dropdown element
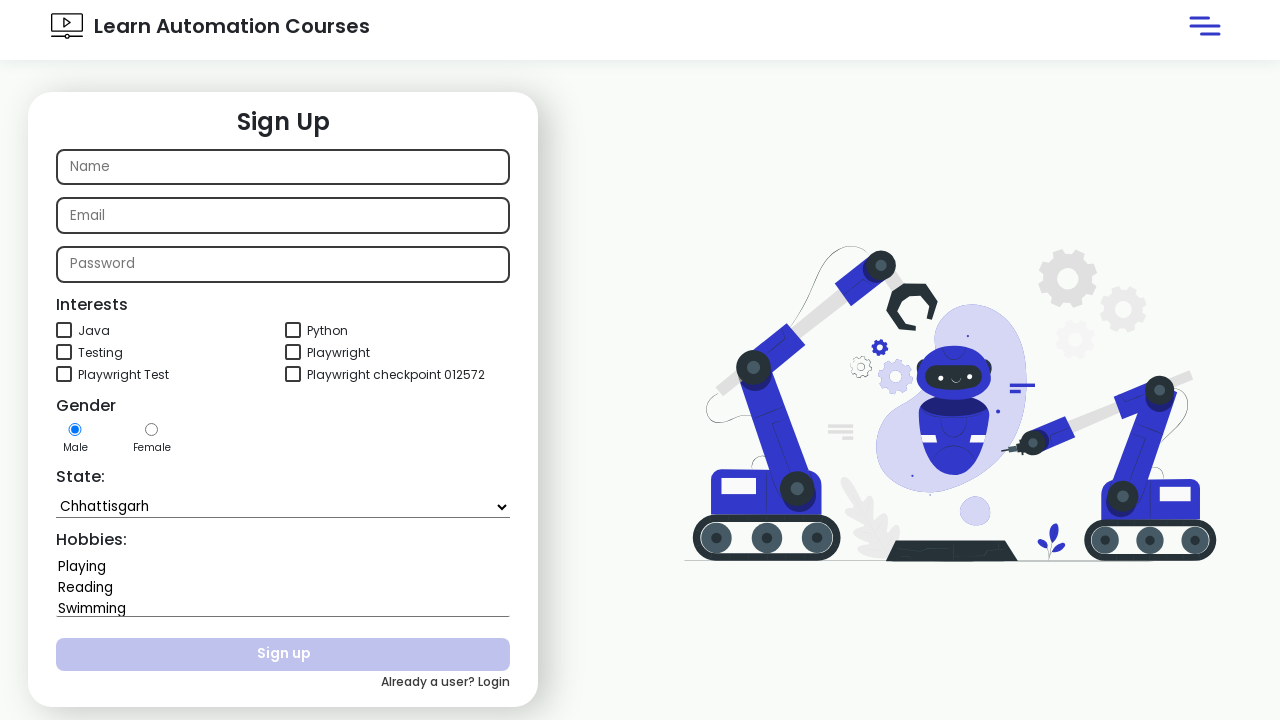

Retrieved all option elements from state dropdown
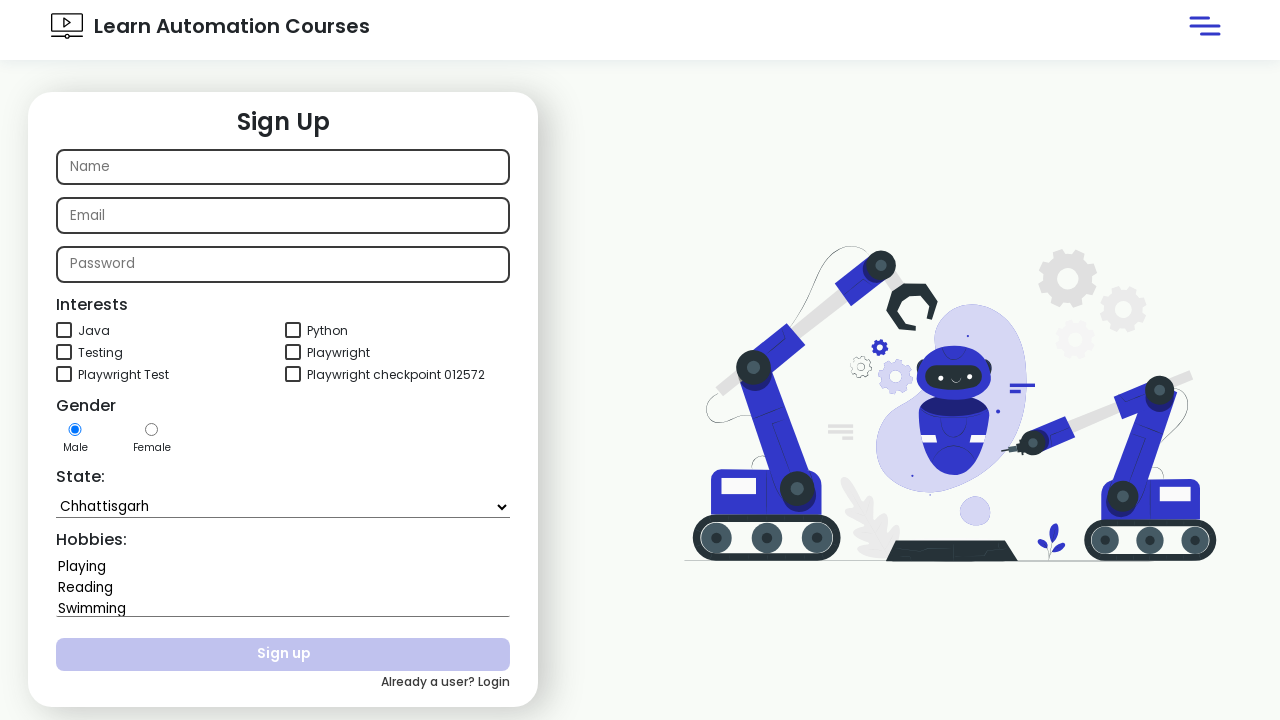

Found 'Delhi' option in state dropdown
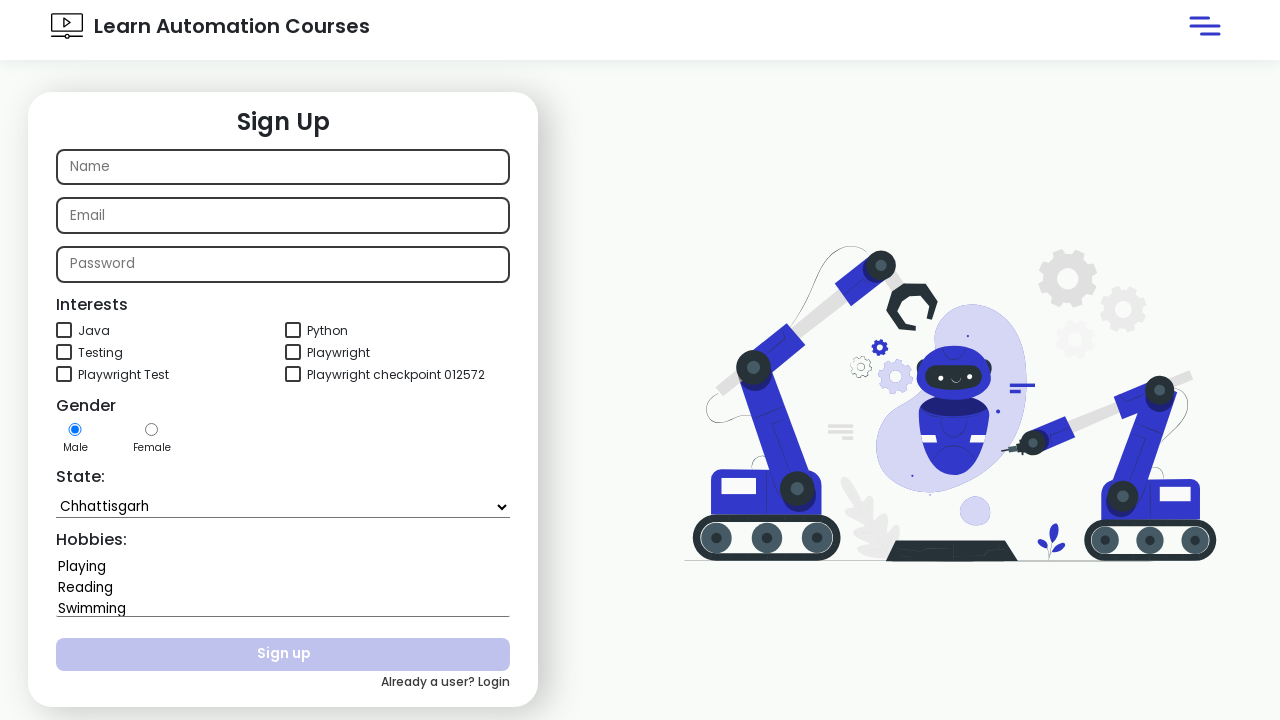

Verified that 'Delhi' option exists in state dropdown
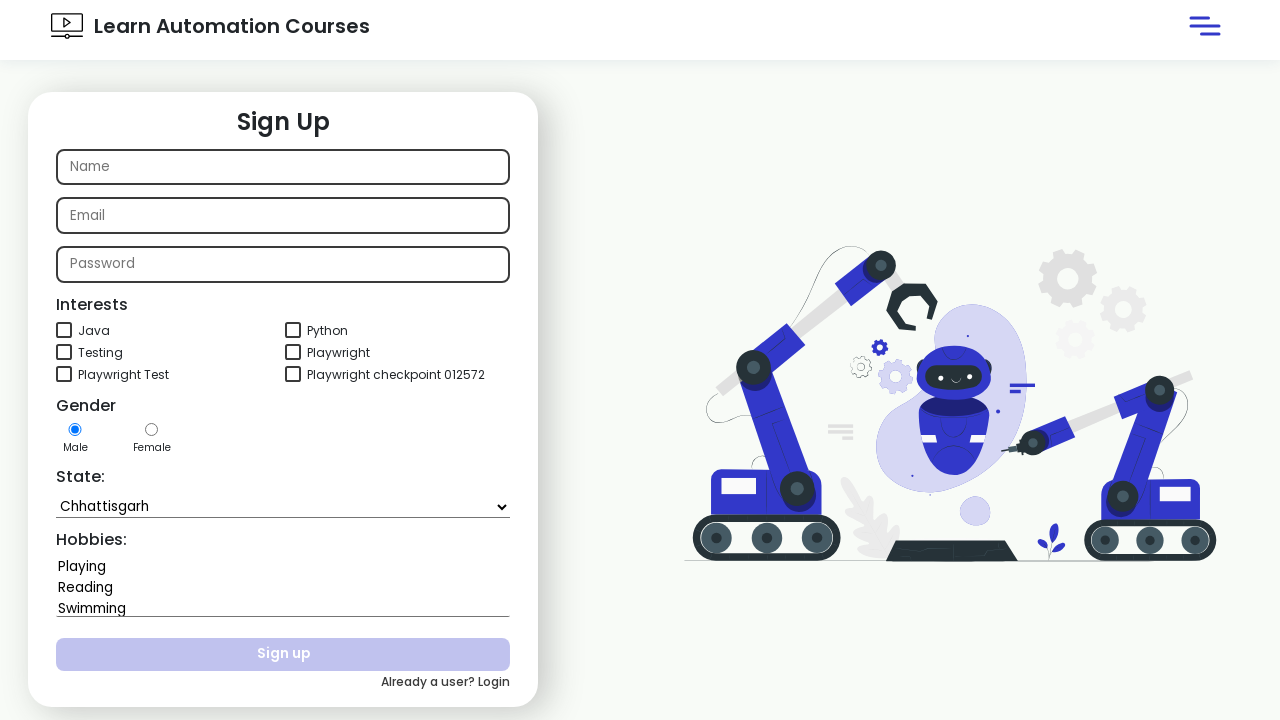

Selected multiple hobbies: 'Reading', 'Singing', and 'Dancing' from hobbies dropdown on #hobbies
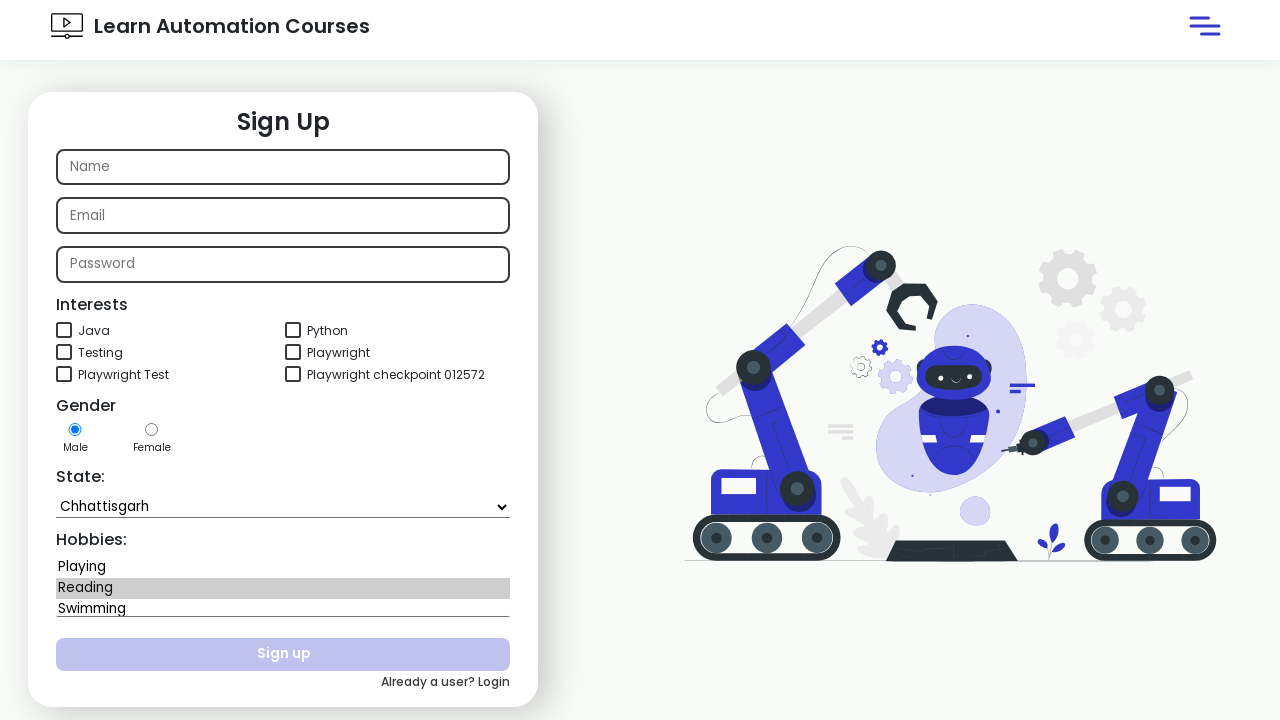

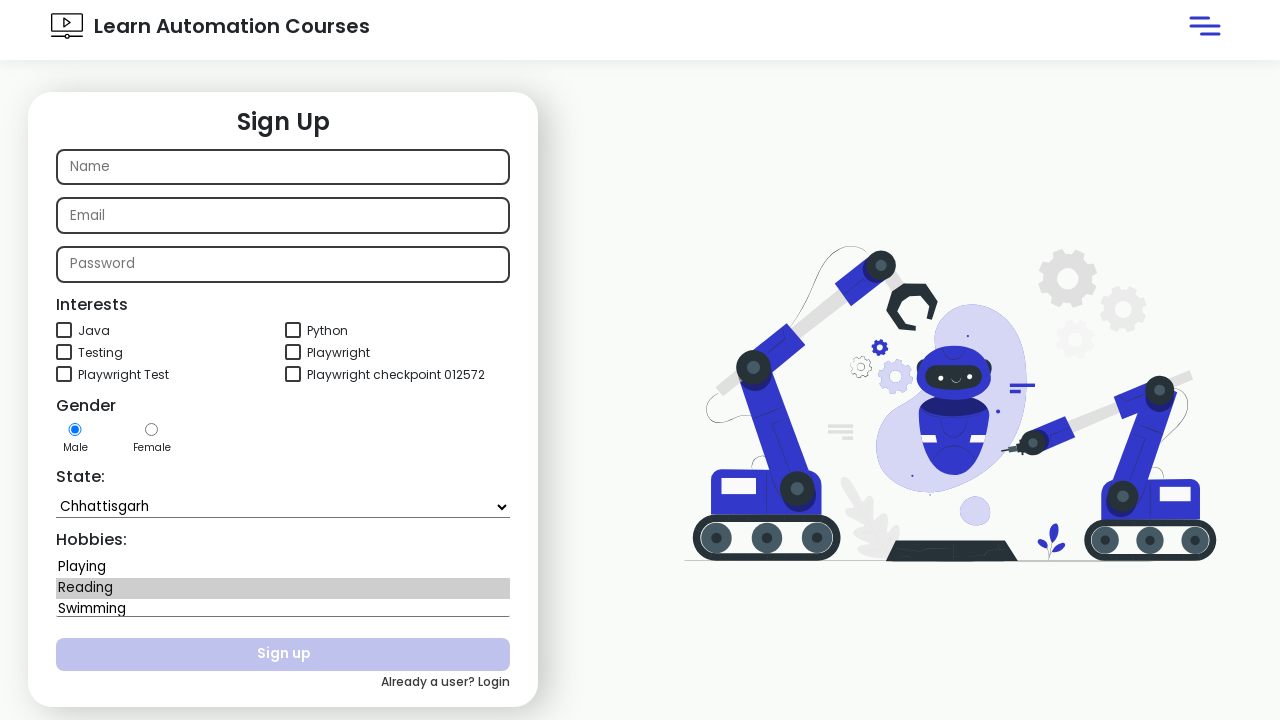